Tests keyboard interactions with an autocomplete input field, including typing in capital letters using SHIFT key and using double-click to select text

Starting URL: https://rahulshettyacademy.com/AutomationPractice/

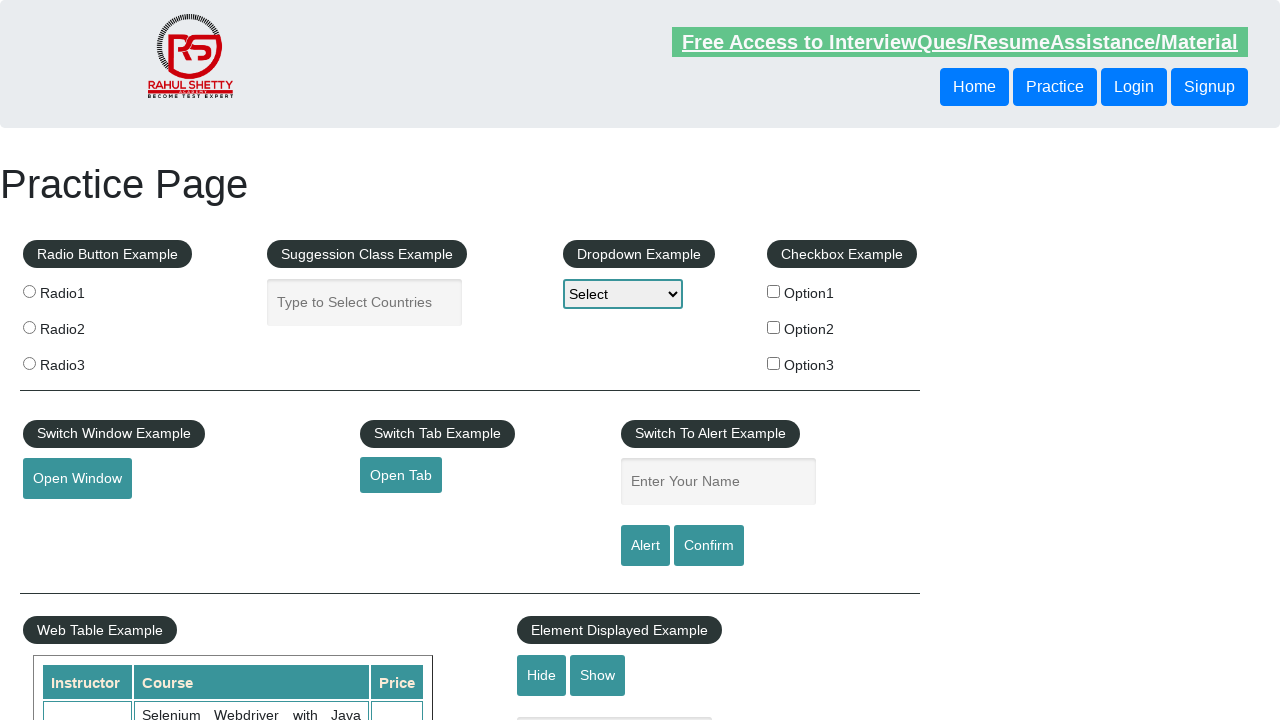

Located the autocomplete input field
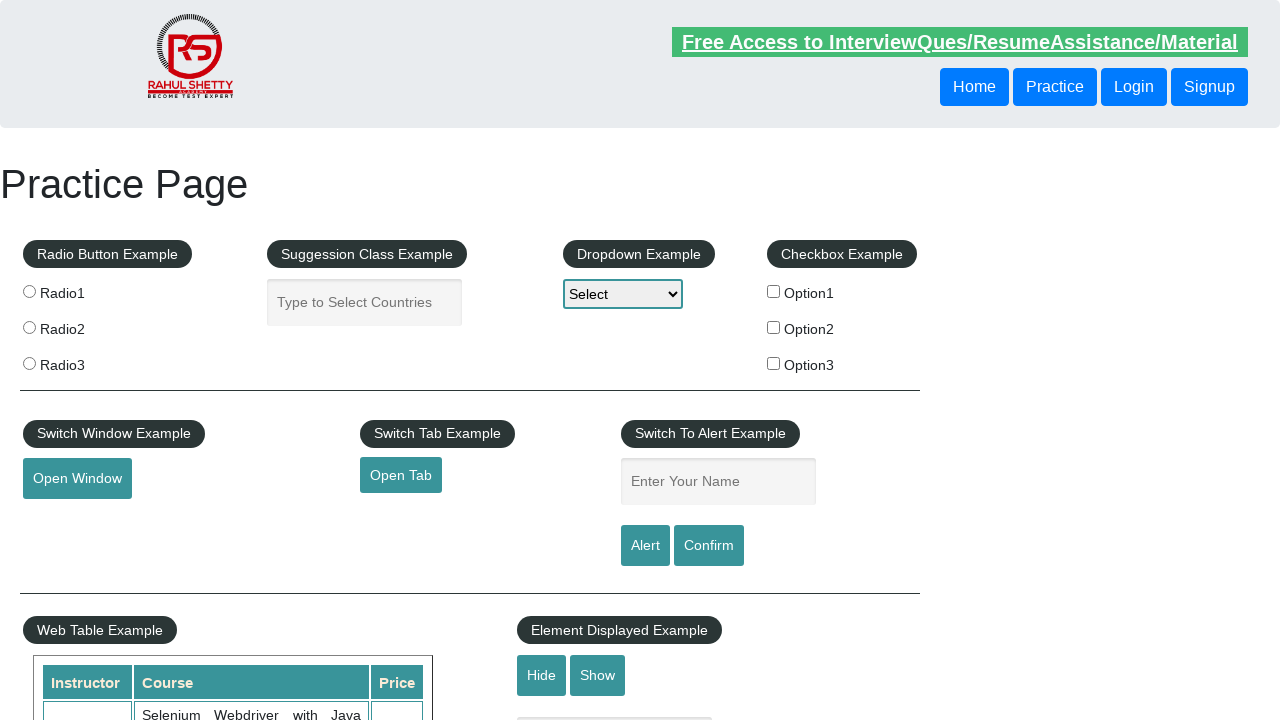

Clicked on the autocomplete input field at (365, 302) on #autocomplete
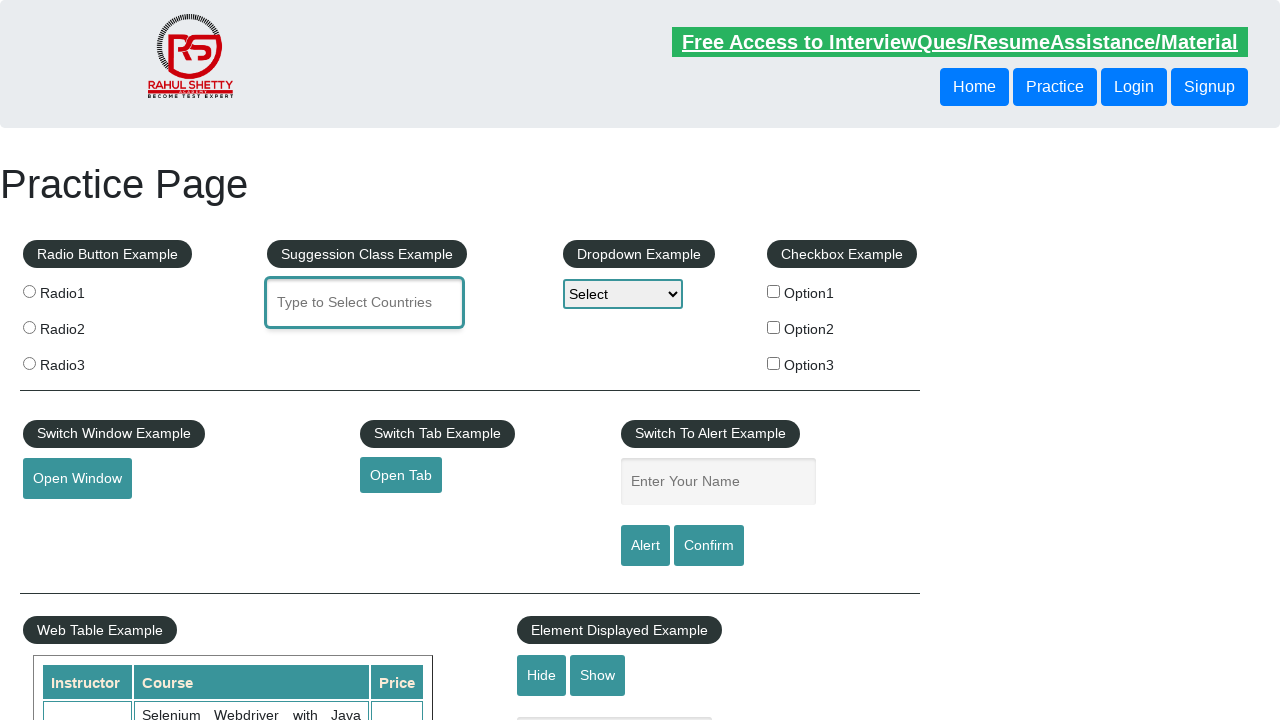

Pressed SHIFT key down
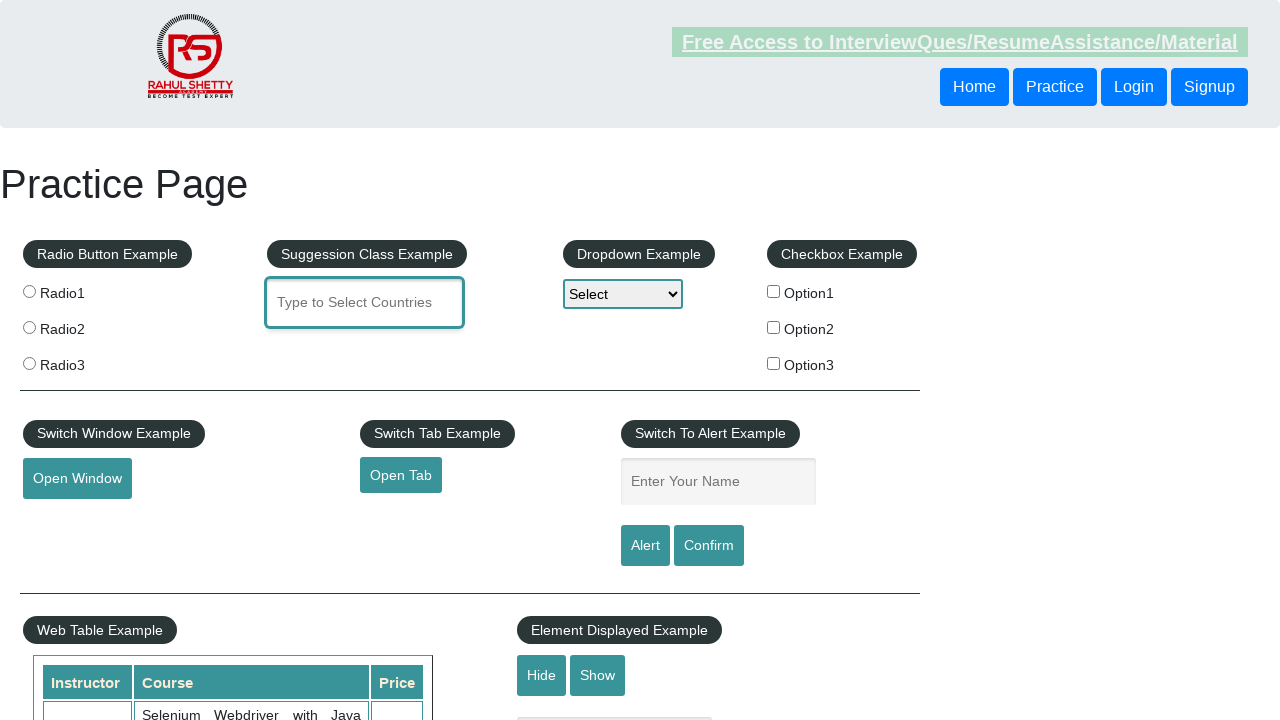

Typed 'bharath' with SHIFT key held (capital letters)
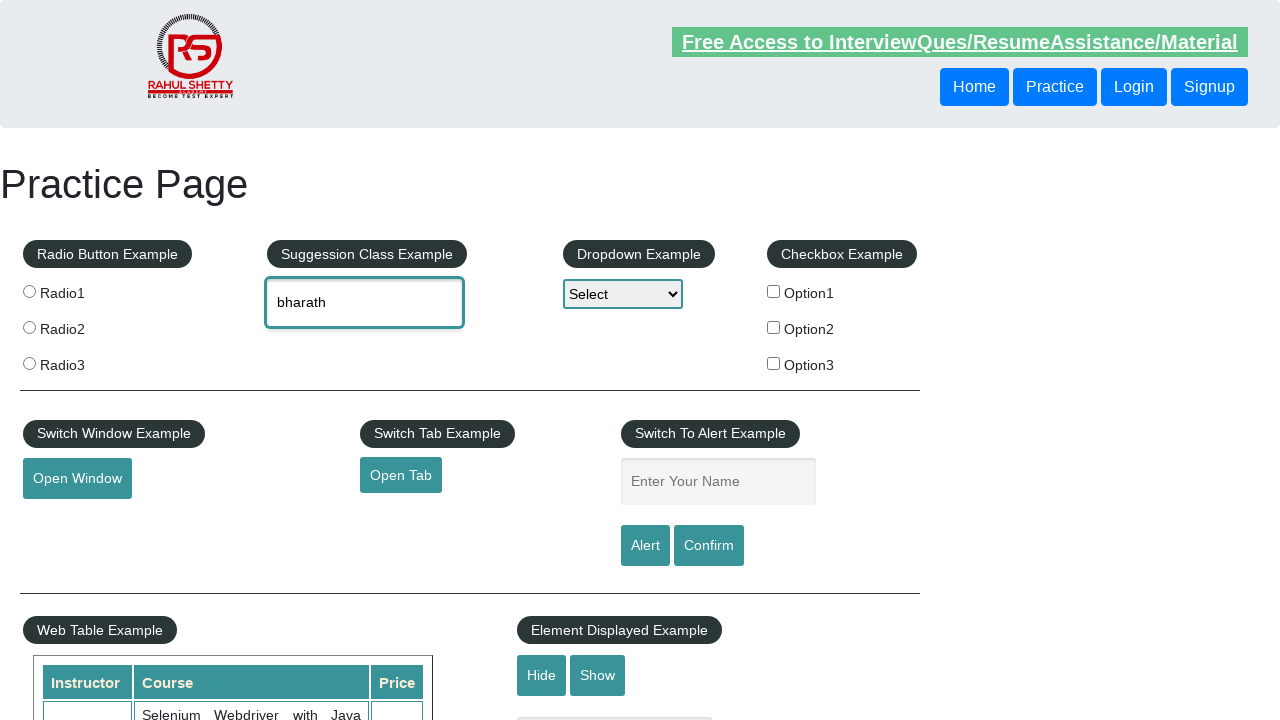

Released SHIFT key
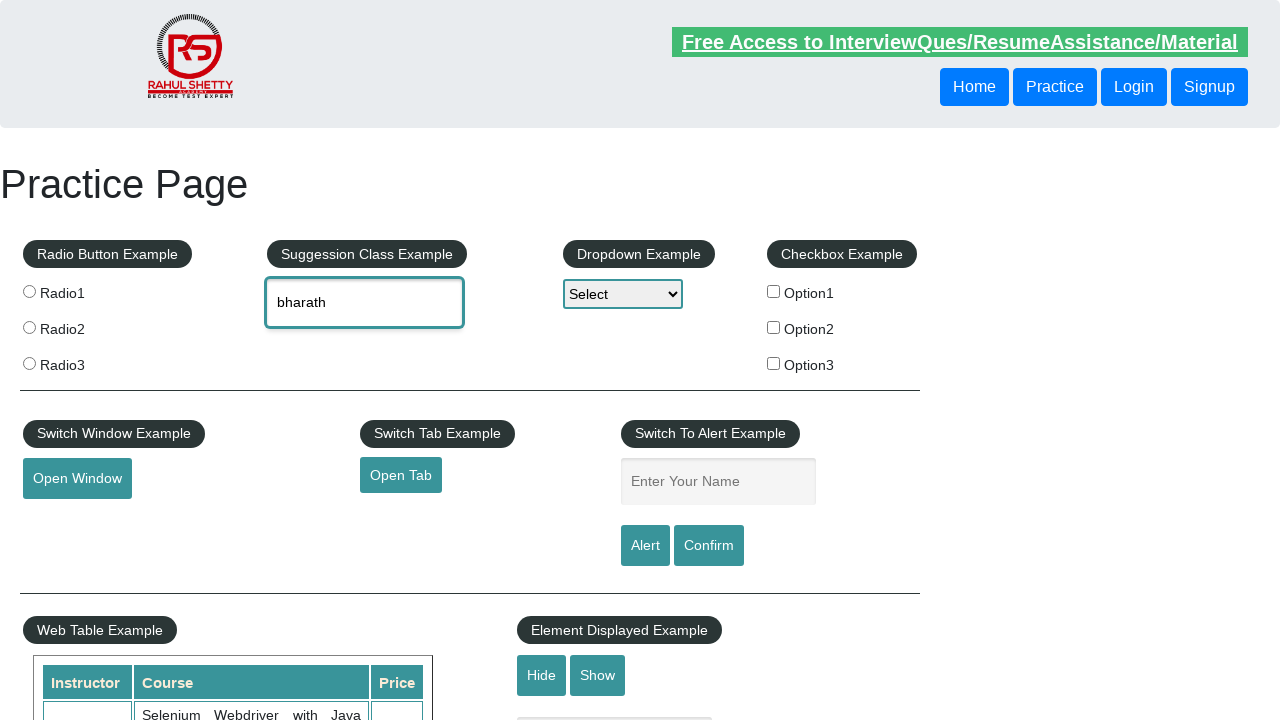

Cleared the autocomplete input field on #autocomplete
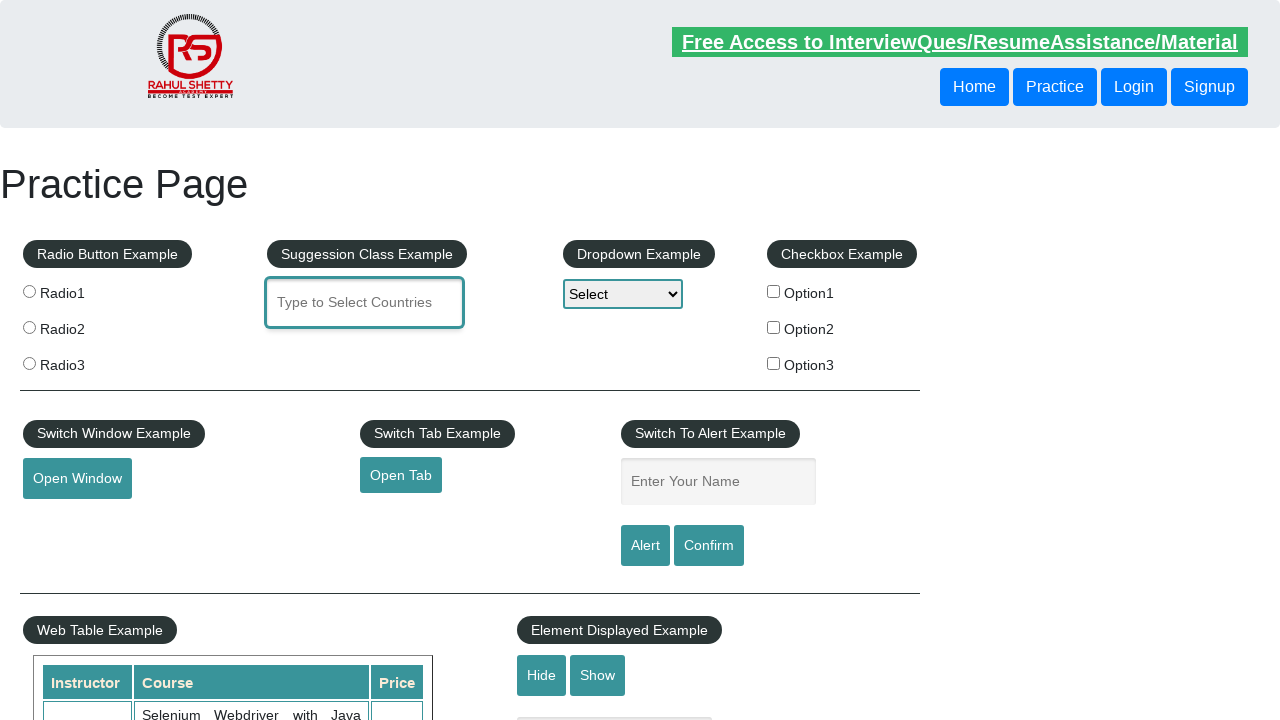

Clicked on the autocomplete input field again at (365, 302) on #autocomplete
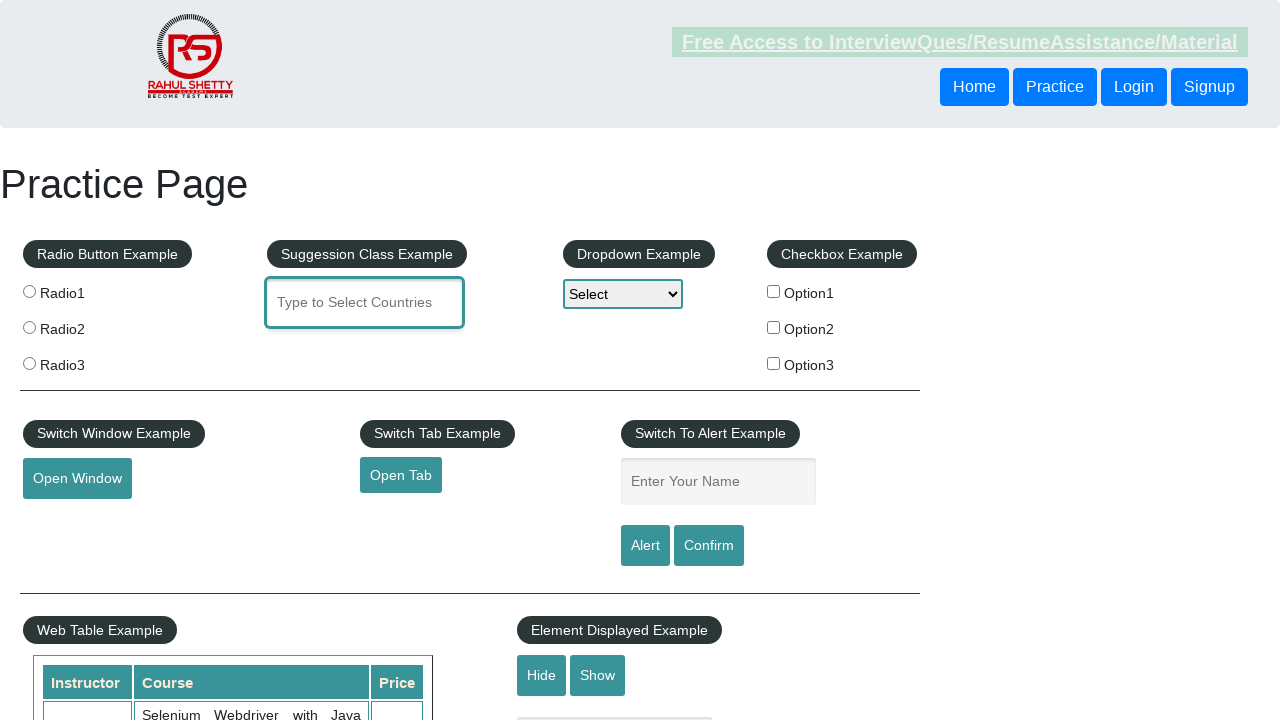

Typed 'Kushal' into the autocomplete field on #autocomplete
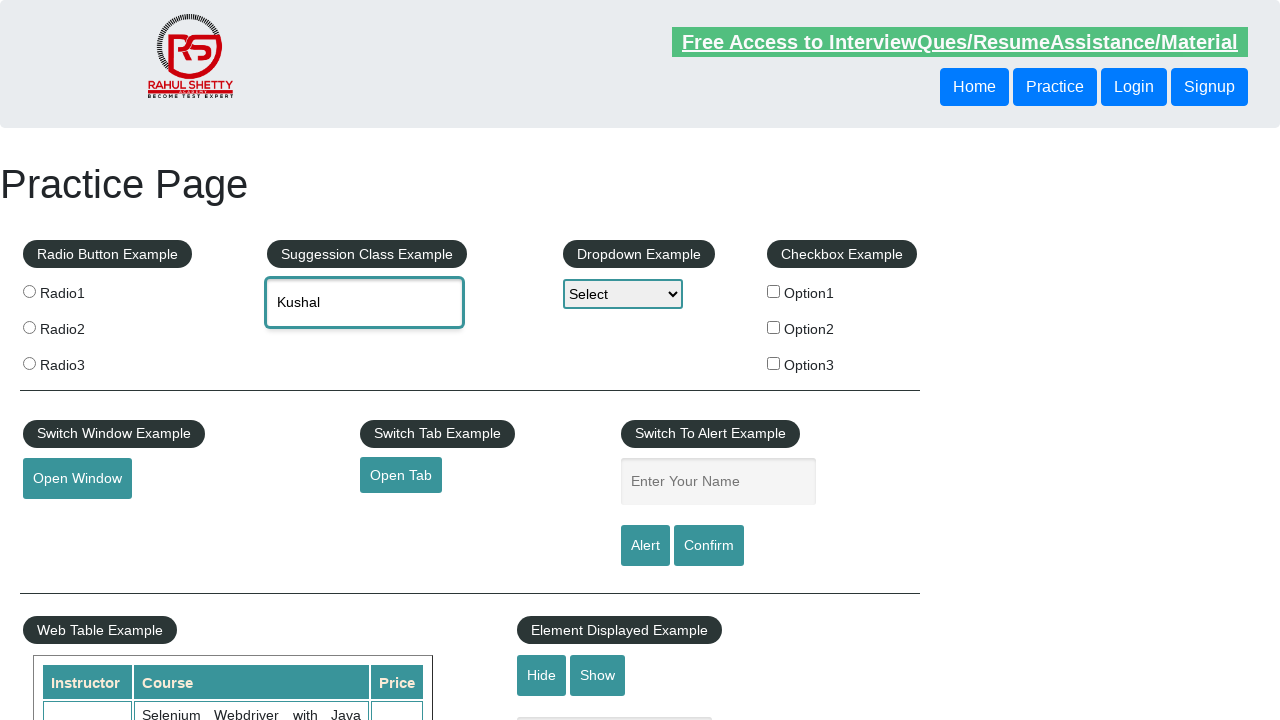

Double-clicked on the autocomplete field to select all text at (365, 302) on #autocomplete
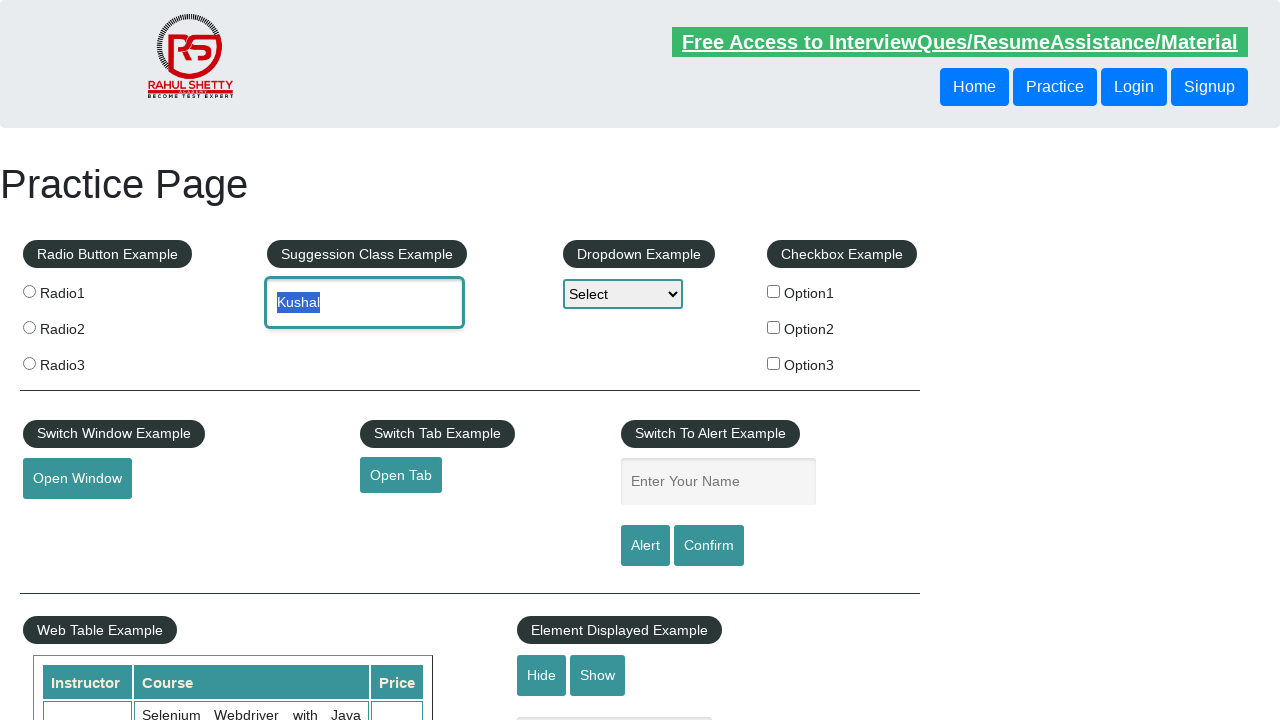

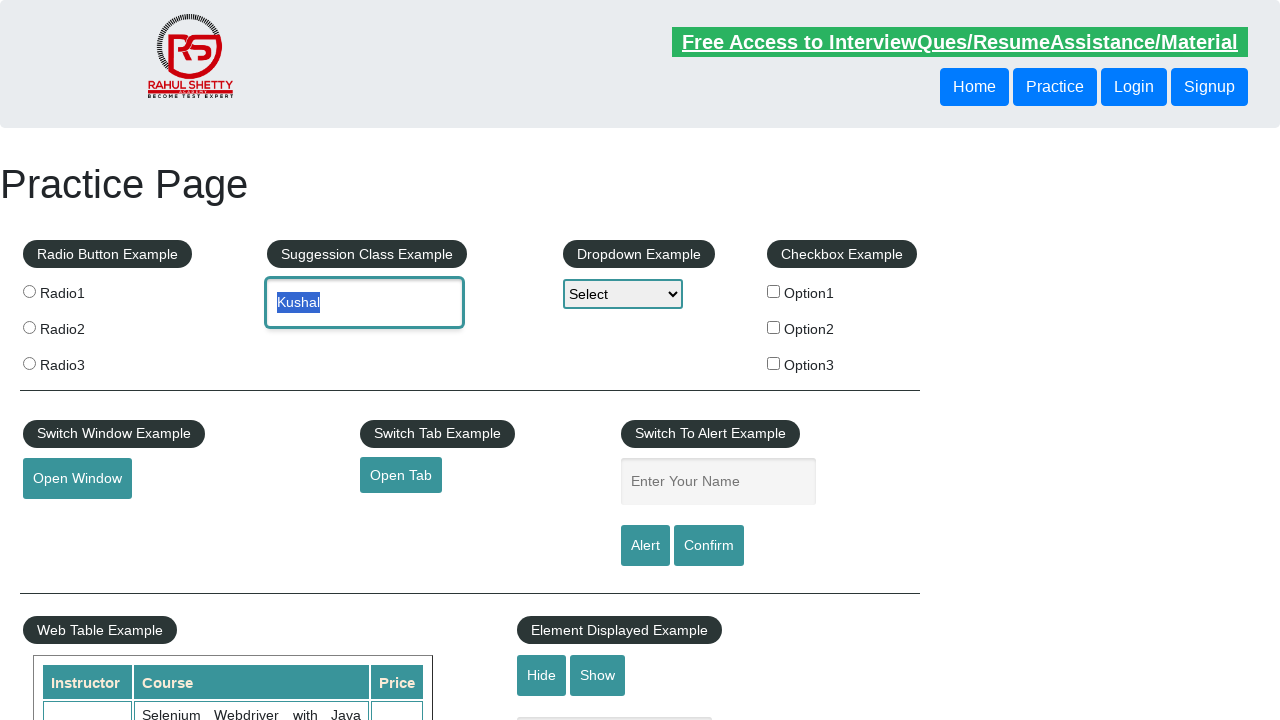